Navigates to Walla homepage, refreshes the page, and verifies the page title

Starting URL: https://www.walla.co.il

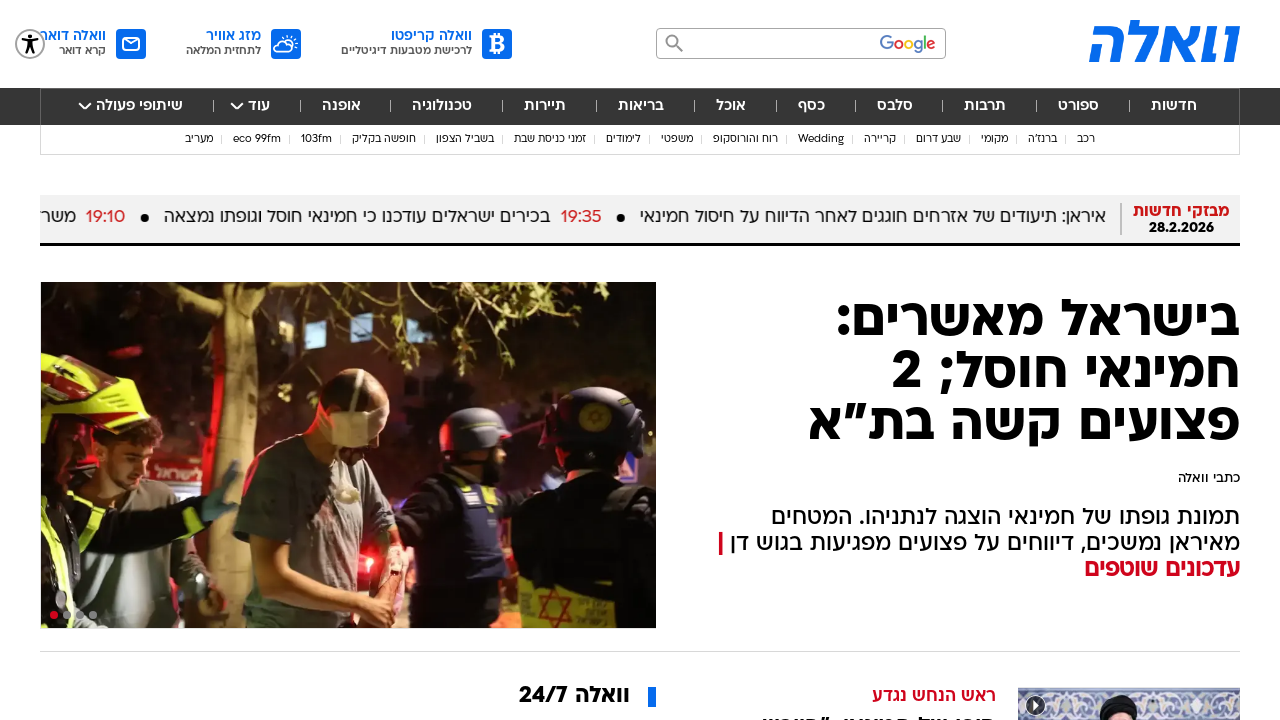

Navigated to Walla homepage (https://www.walla.co.il)
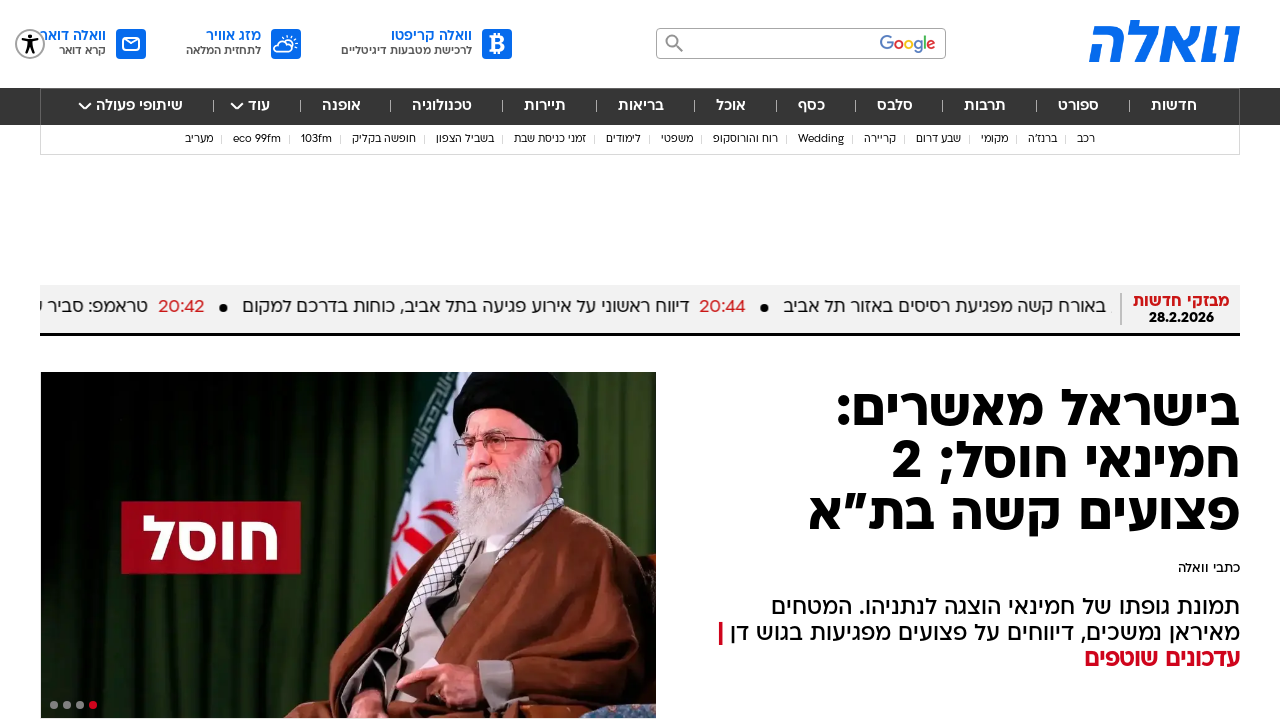

Refreshed the page
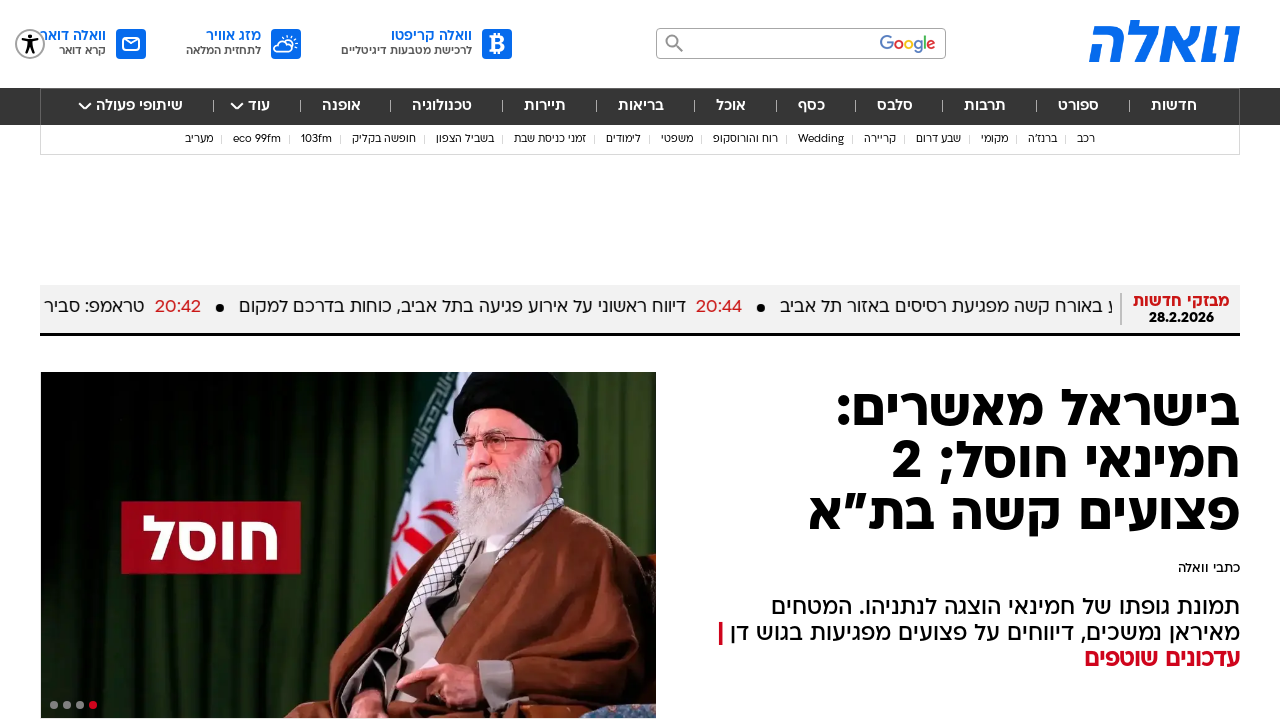

Page DOM content loaded
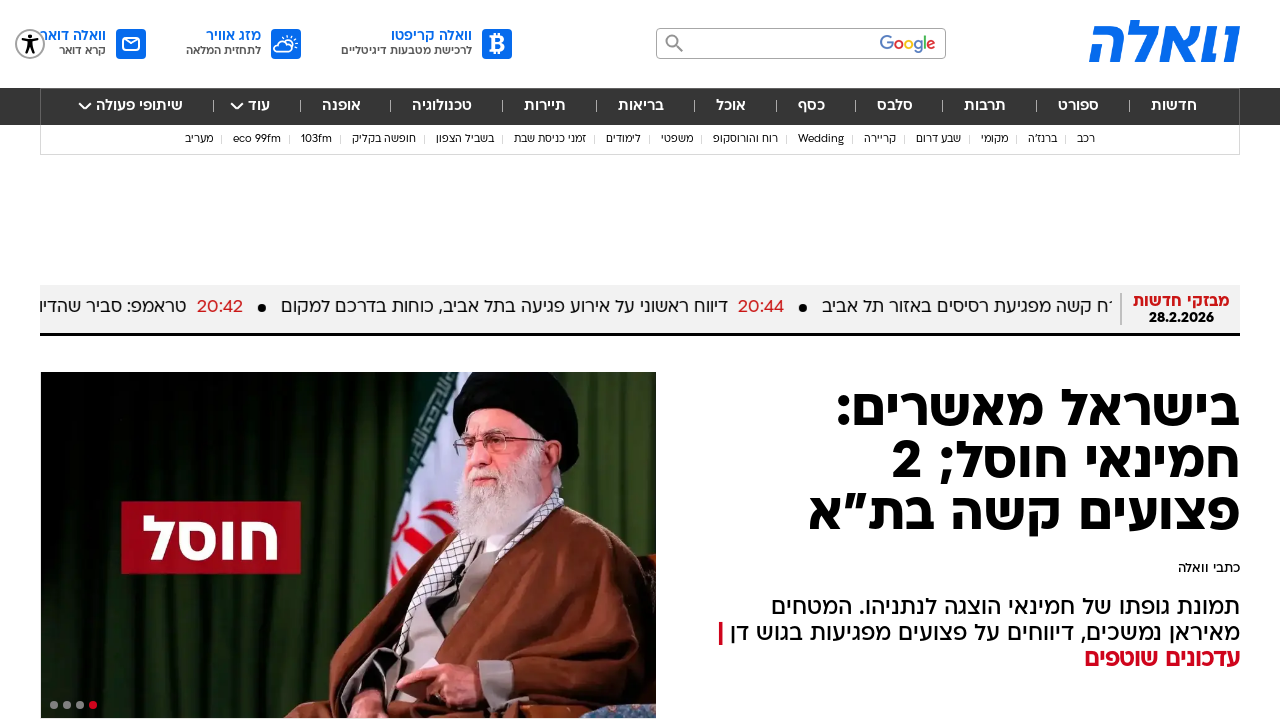

Verified page title exists
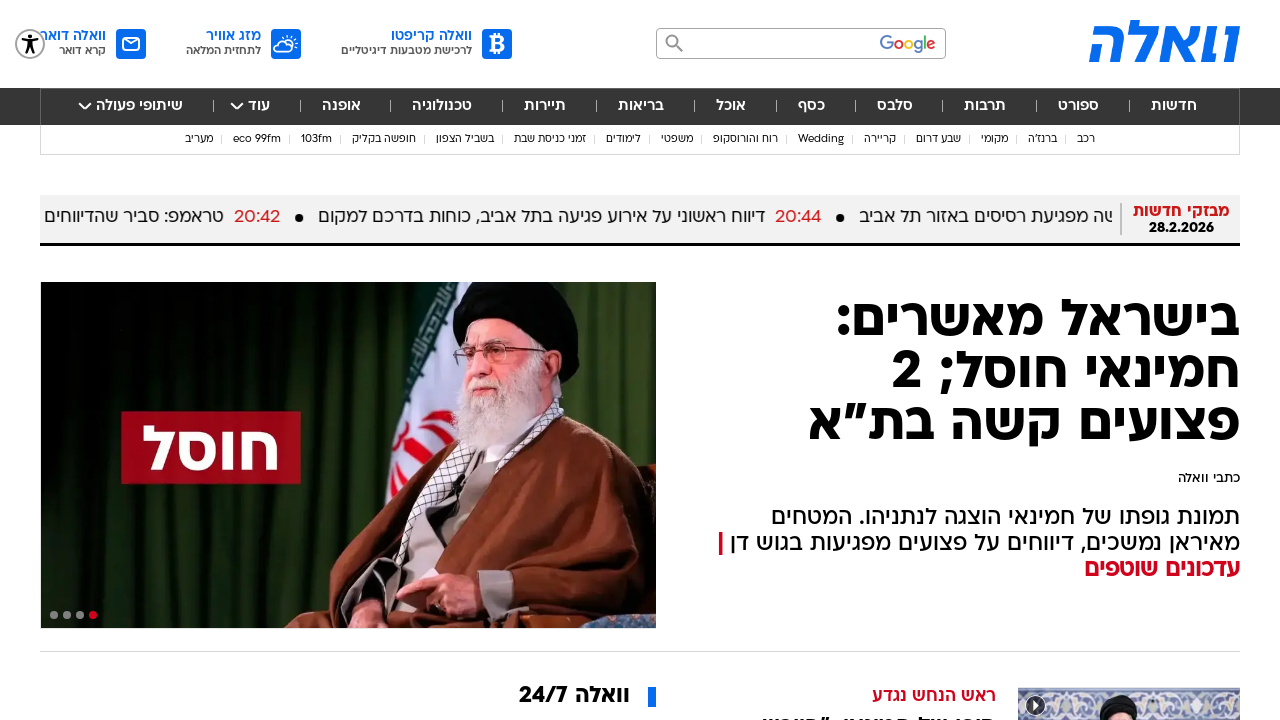

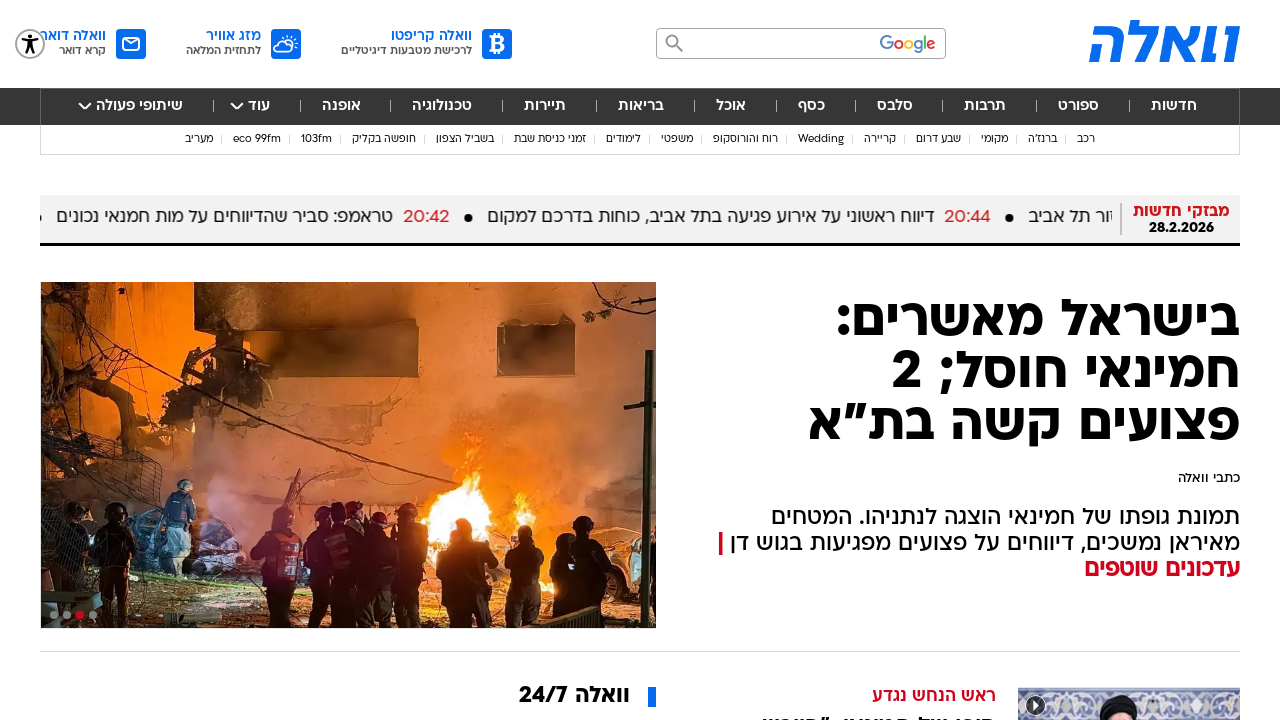